Tests the Social Security quick calculator by filling birth date and earnings information, then navigating through multiple forms to calculate estimated benefits

Starting URL: https://www.ssa.gov/OACT/quickcalc/

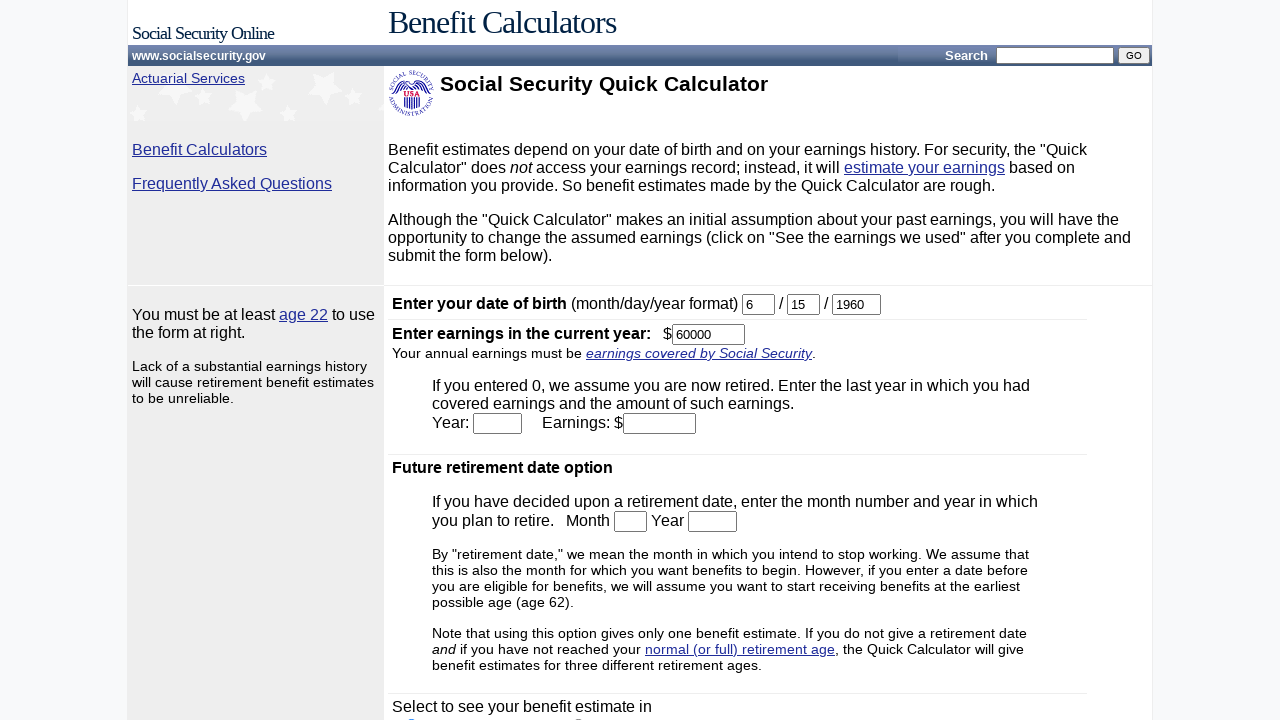

Filled birth month field with '1' on #month
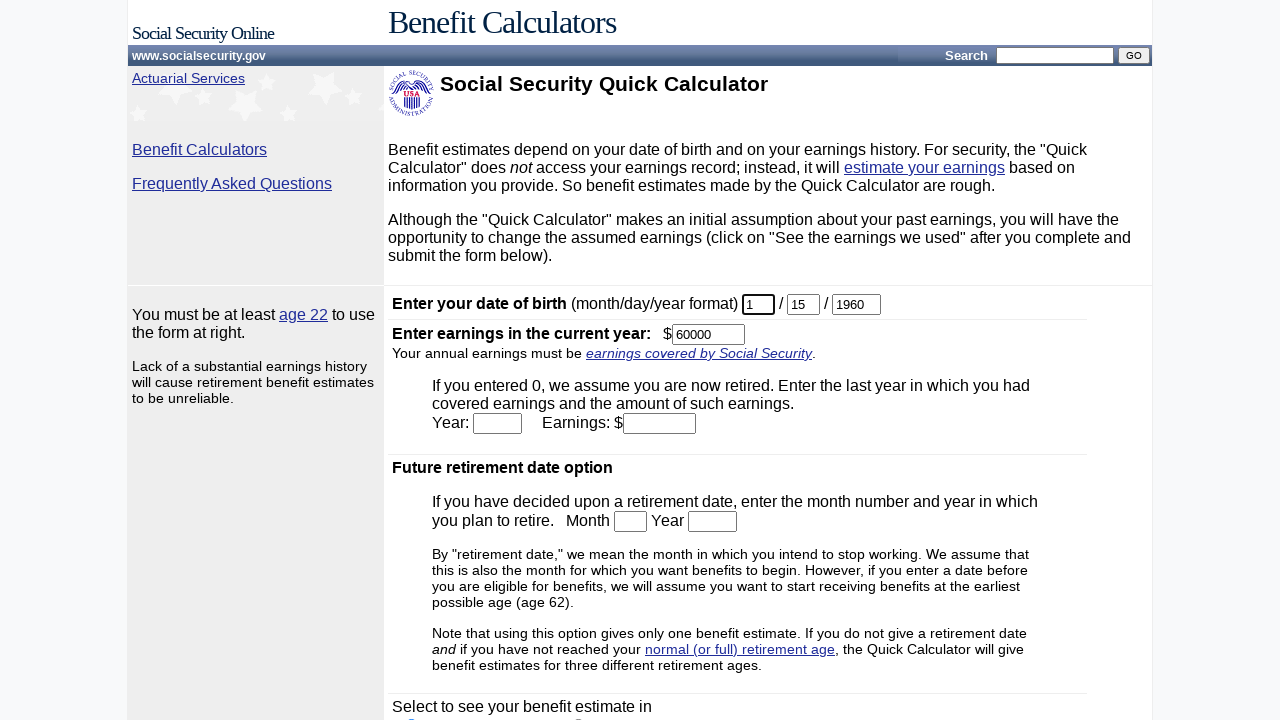

Filled birth day field with '1' on #day
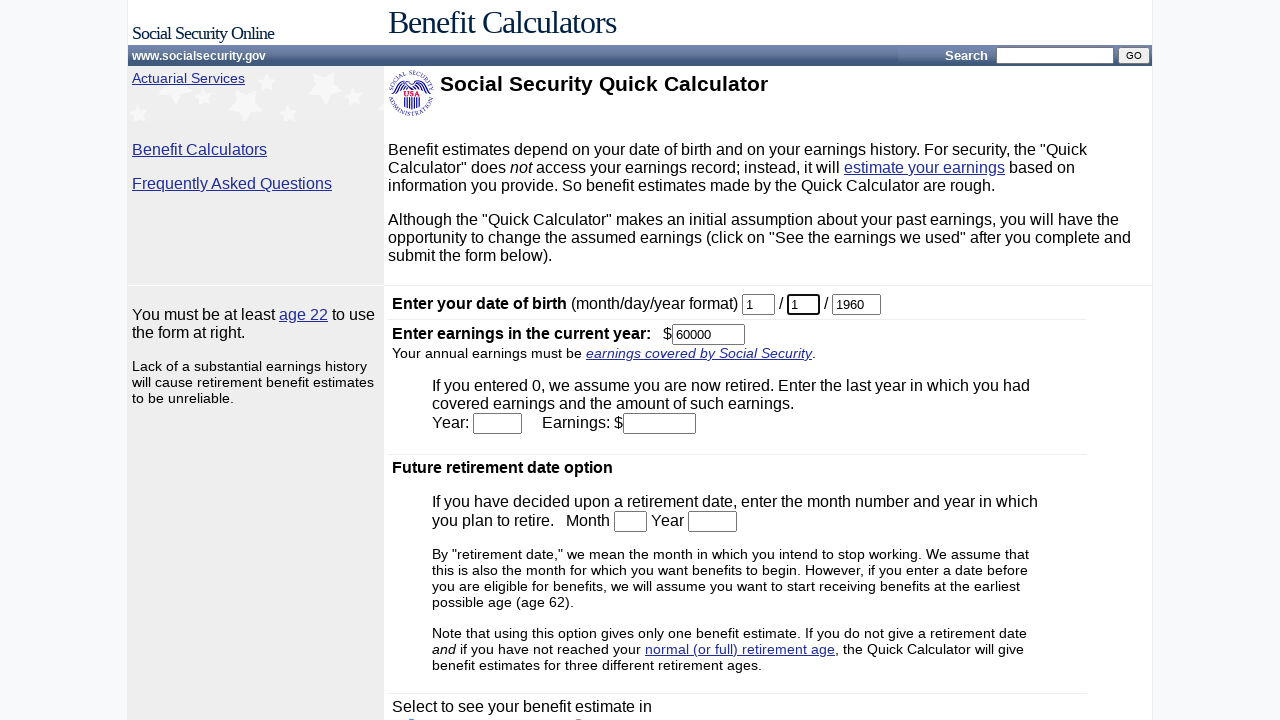

Filled birth year field with '1990' on #year
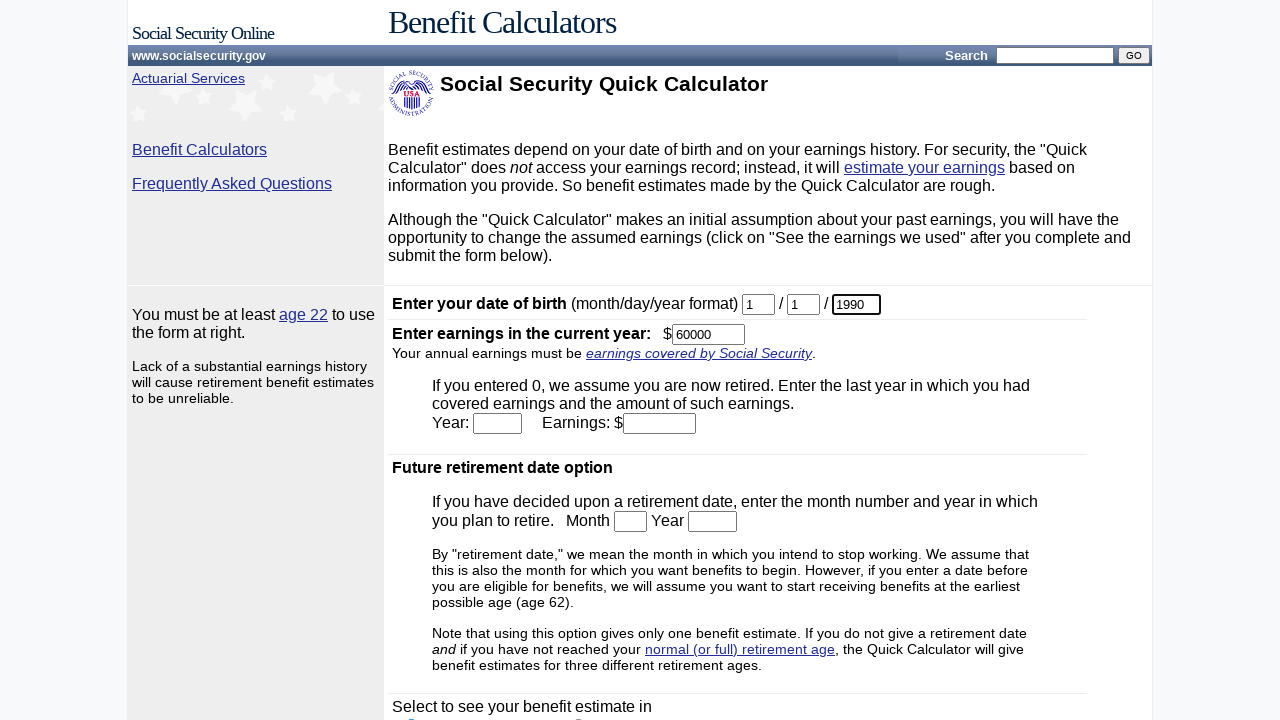

Filled earnings field with '55000' on #earnings
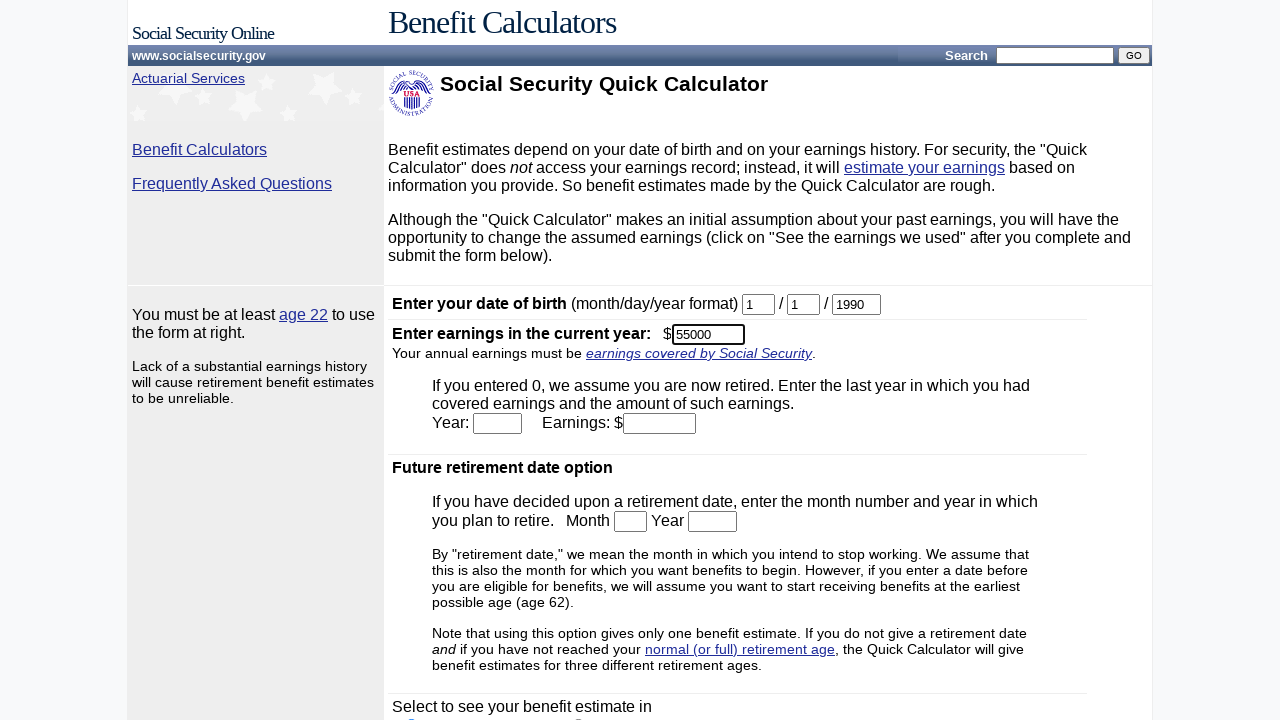

Submitted initial form with birth date and earnings information at (444, 568) on body > table:nth-child(6) > tbody > tr:nth-child(2) > td:nth-child(2) > form > t
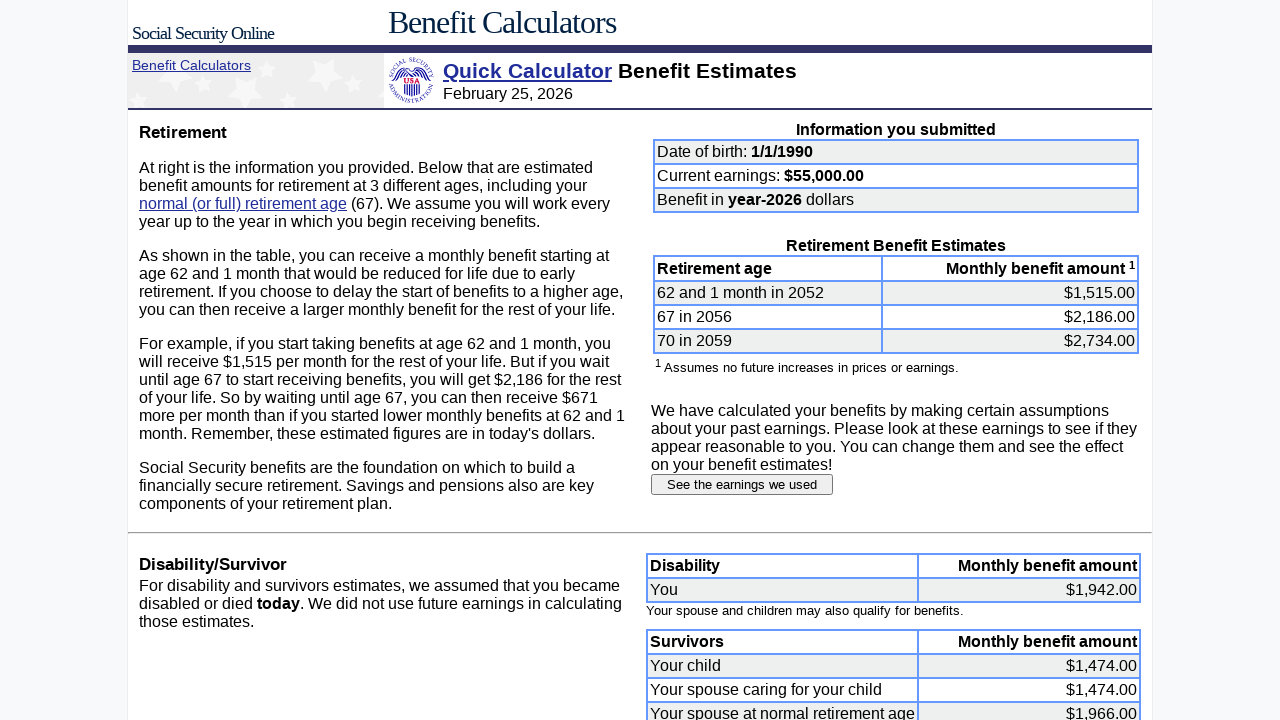

Submitted earnings form at (742, 484) on body > table:nth-child(3) > tbody > tr:nth-child(3) > td > form > input[type=sub
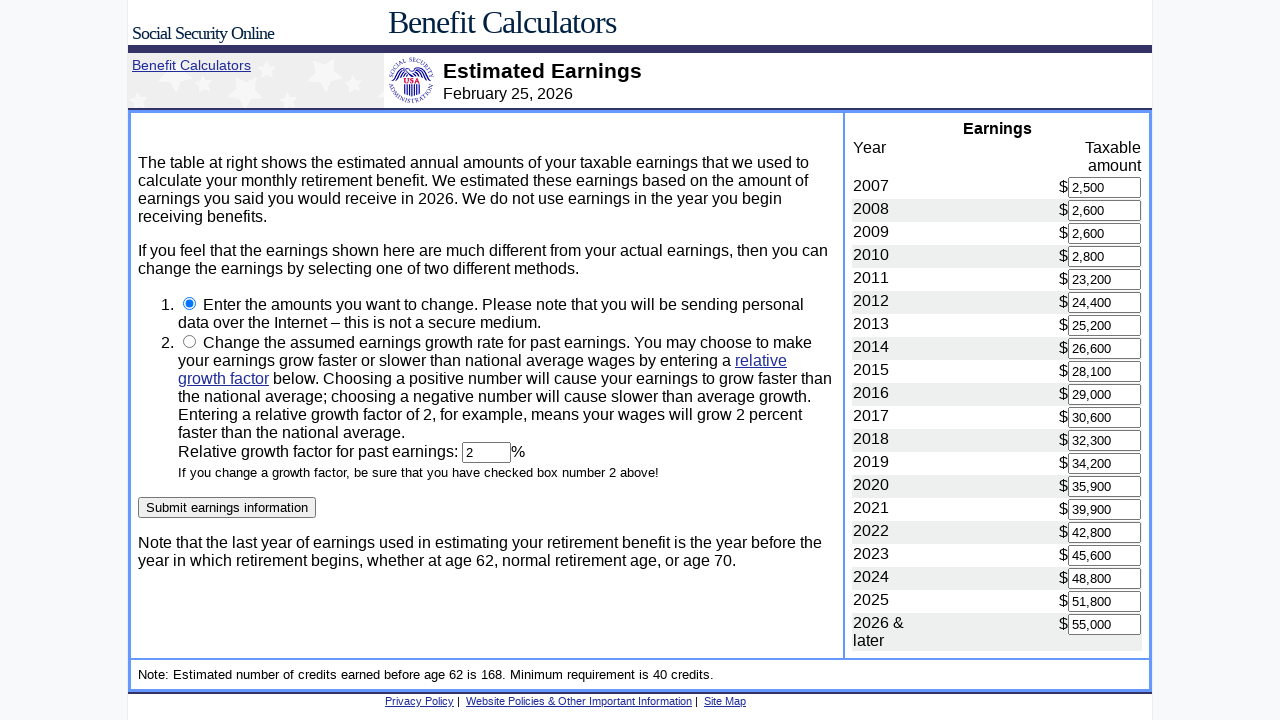

Filled yearly earnings for 2007 with '55000' on input[name='2007']
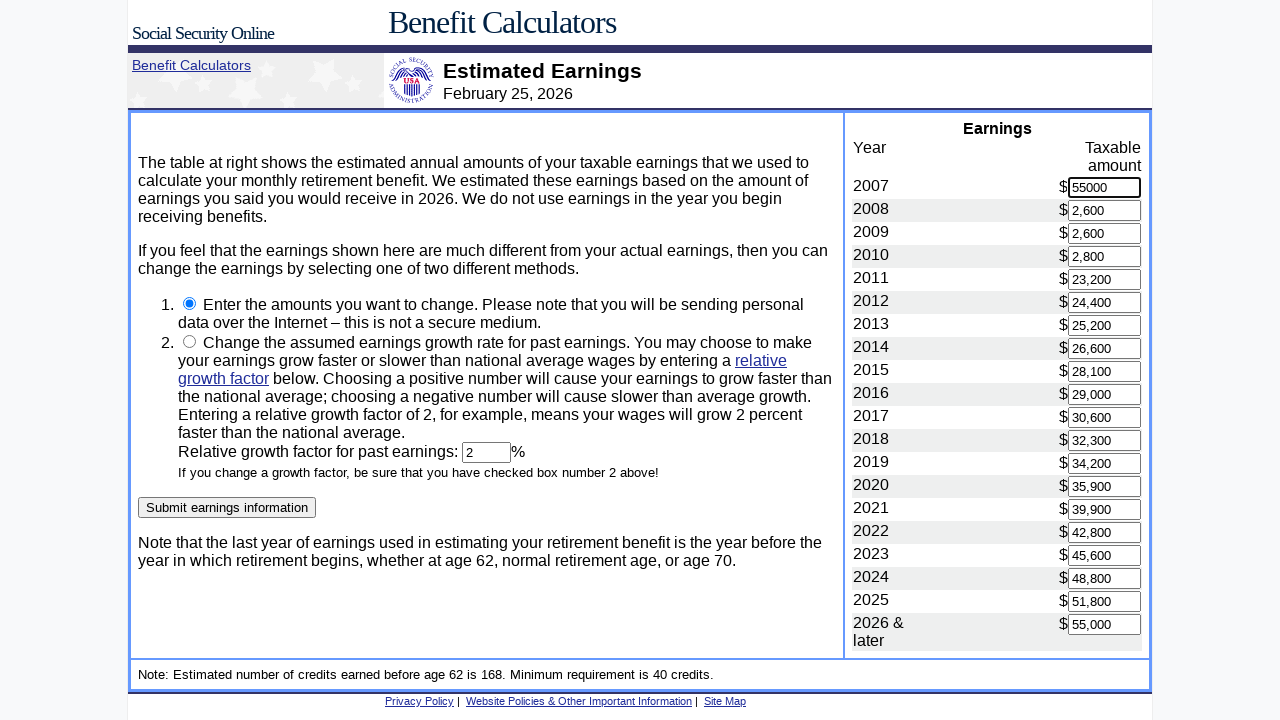

Filled yearly earnings for 2008 with '55000' on input[name='2008']
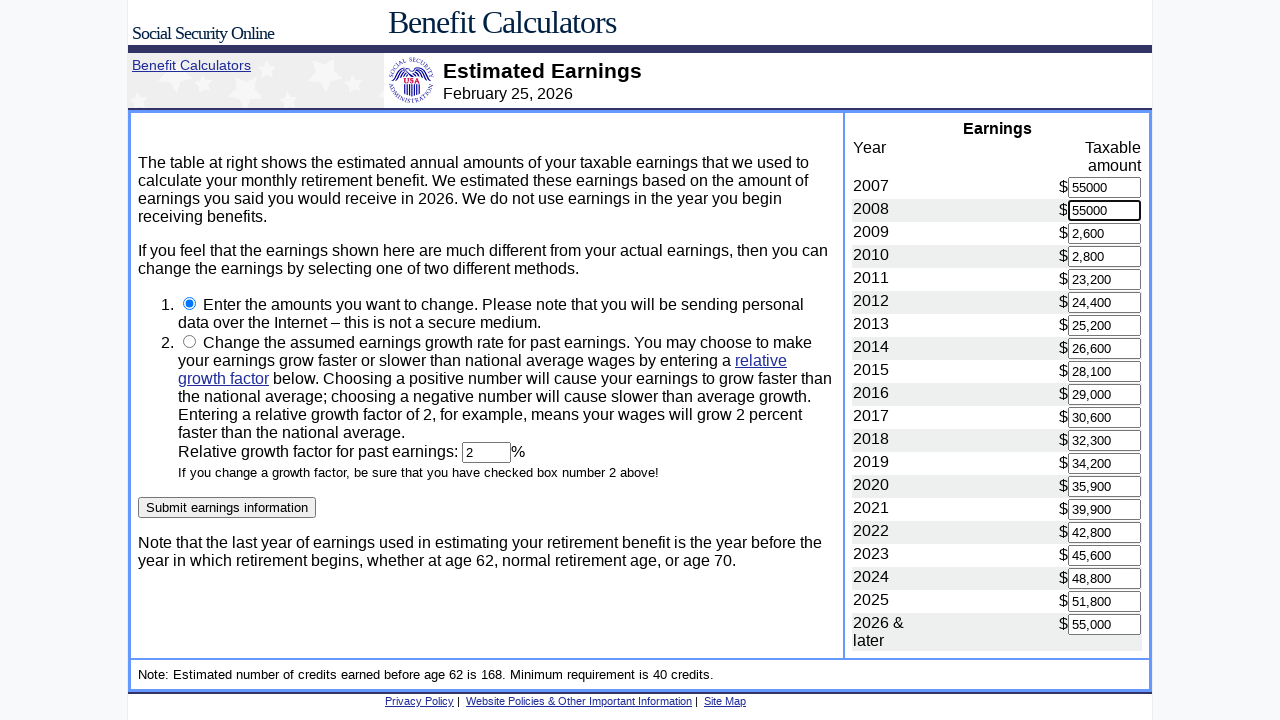

Filled yearly earnings for 2009 with '55000' on input[name='2009']
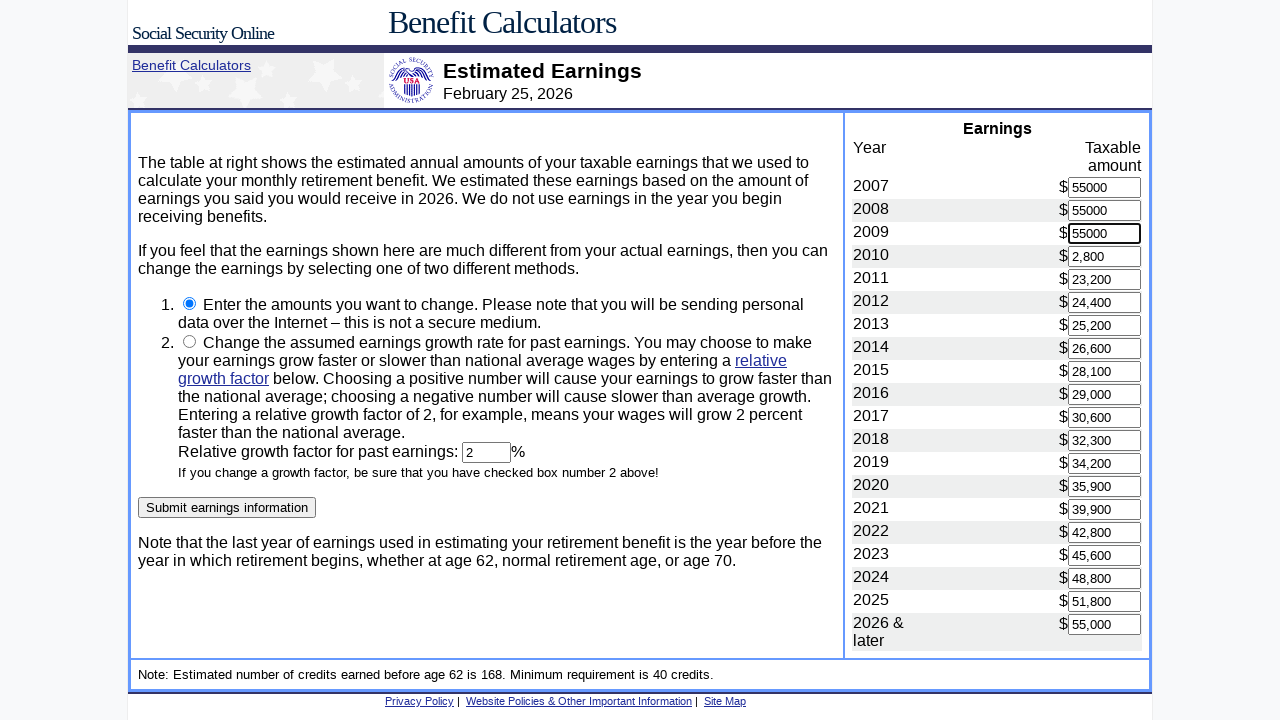

Filled yearly earnings for 2010 with '55000' on input[name='2010']
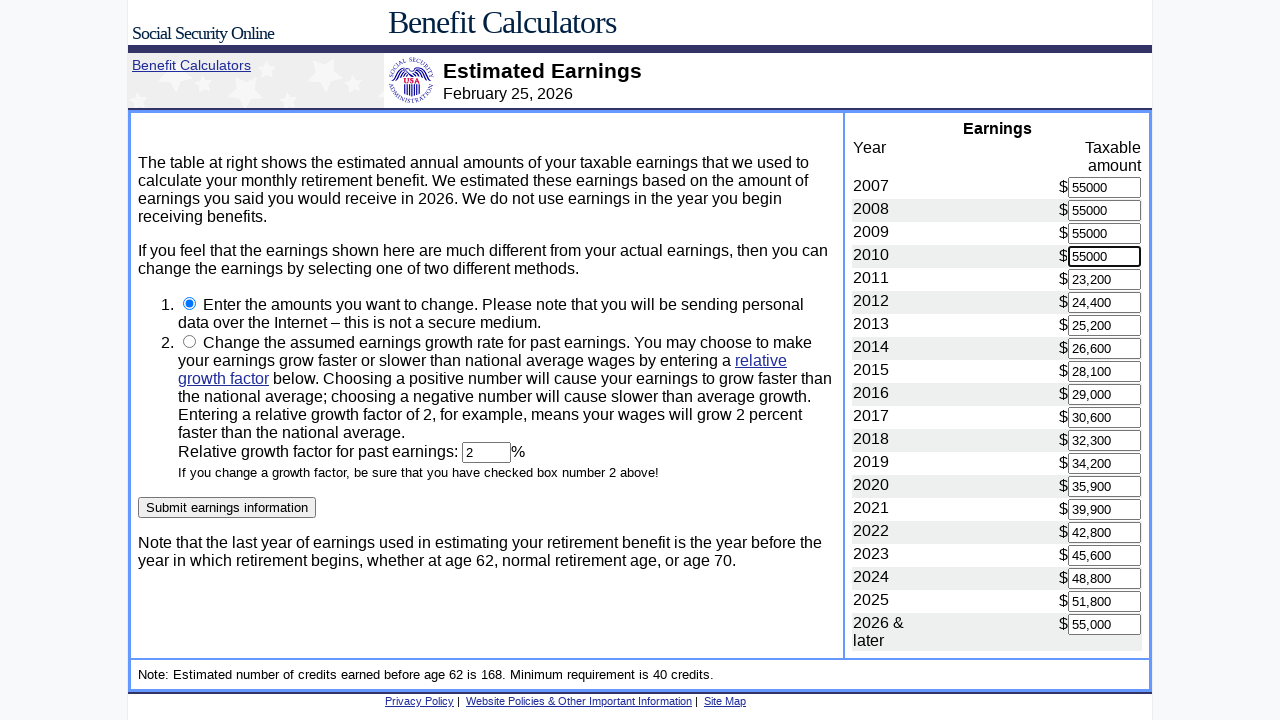

Filled yearly earnings for 2011 with '55000' on input[name='2011']
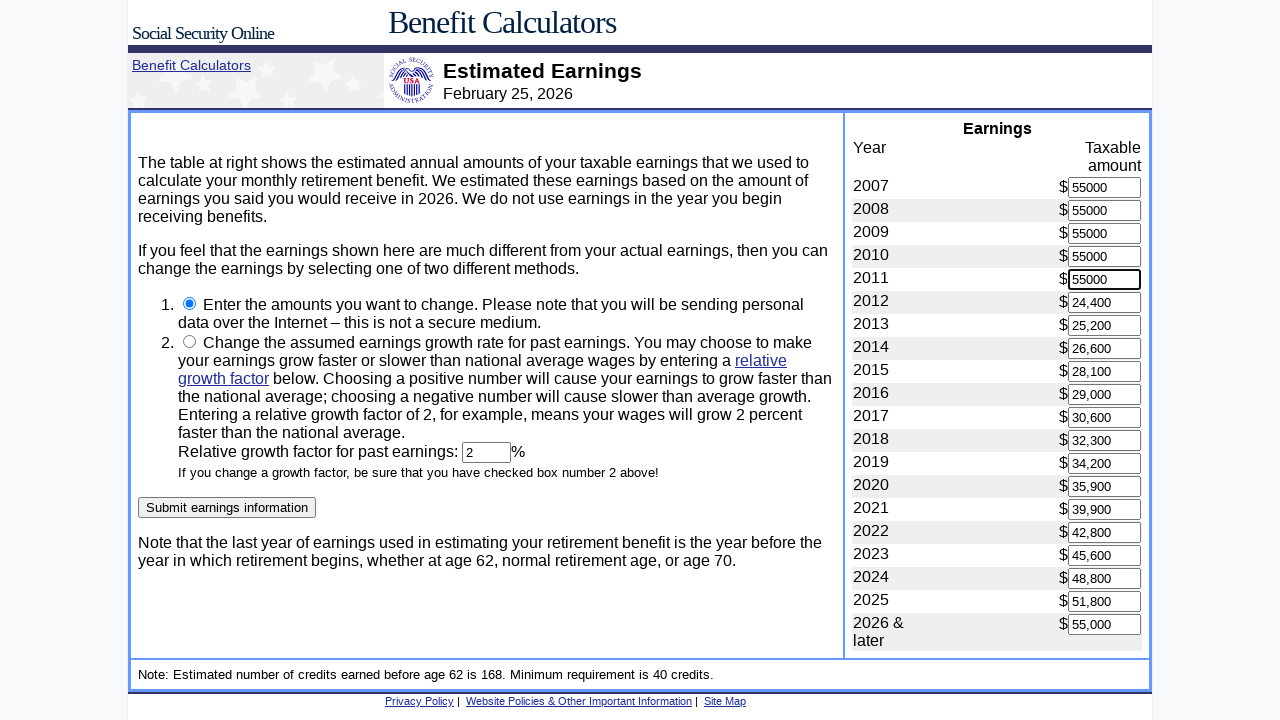

Filled yearly earnings for 2012 with '55000' on input[name='2012']
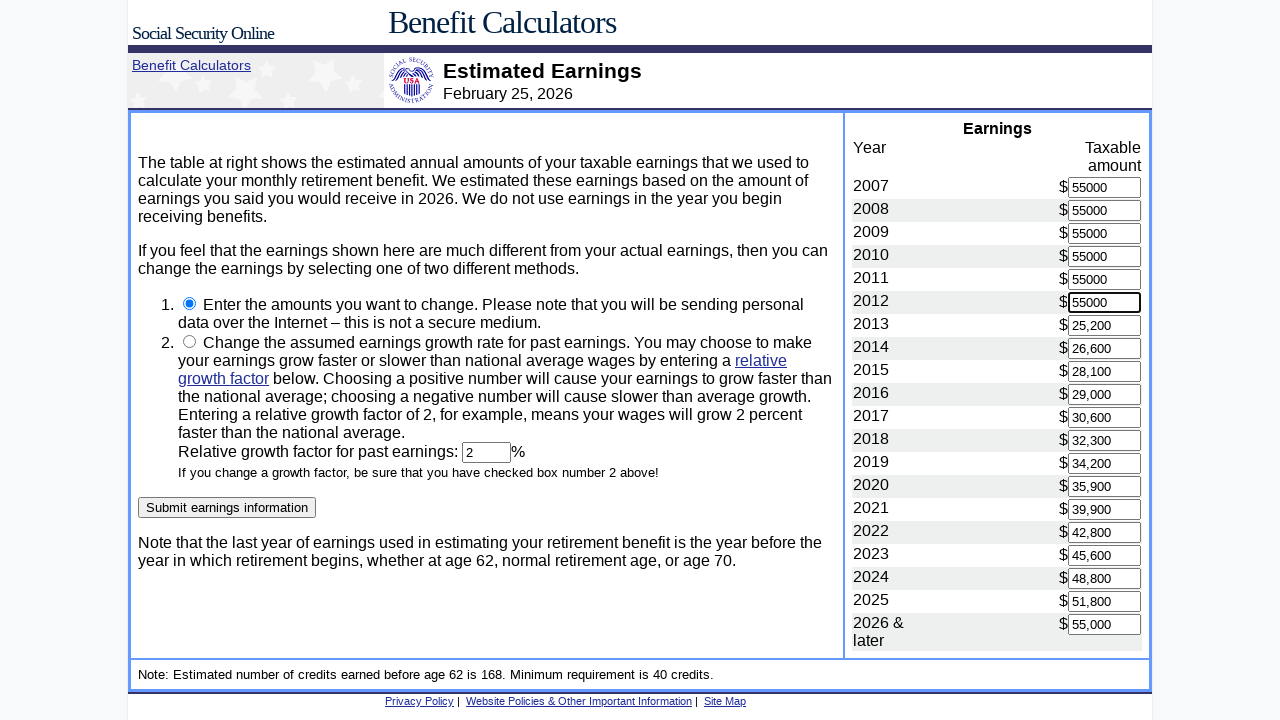

Filled yearly earnings for 2013 with '55000' on input[name='2013']
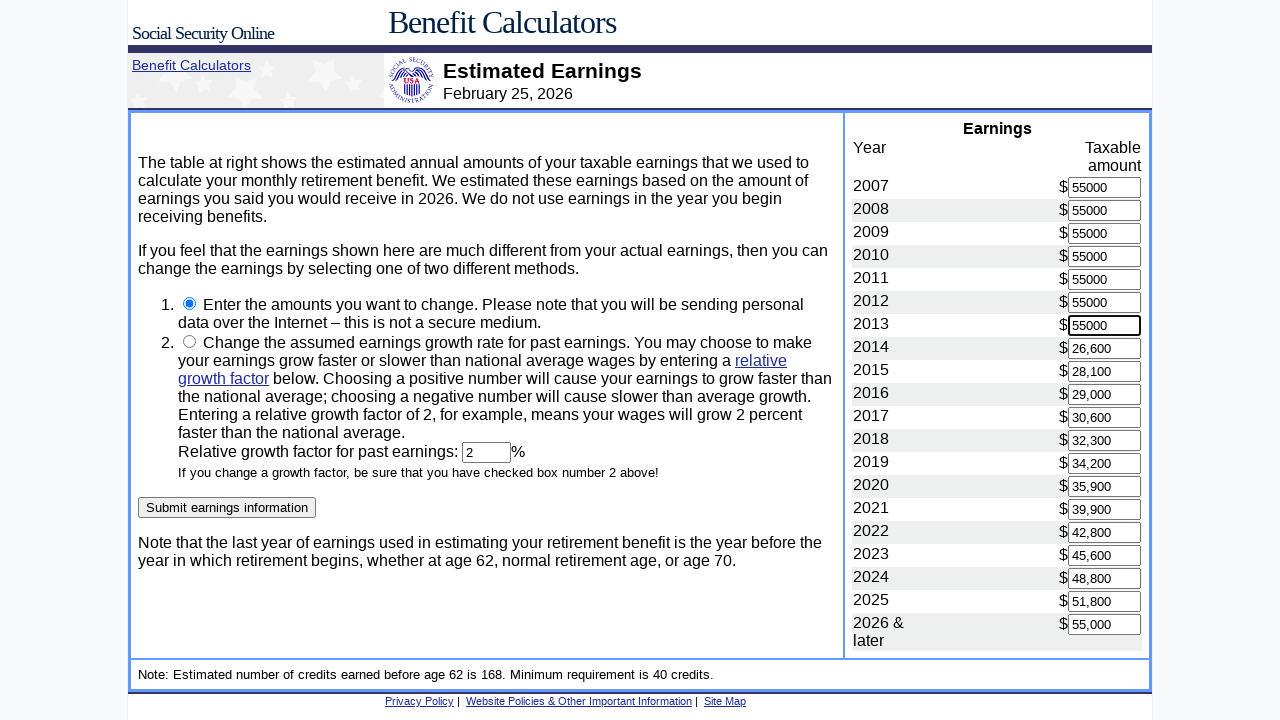

Filled yearly earnings for 2014 with '55000' on input[name='2014']
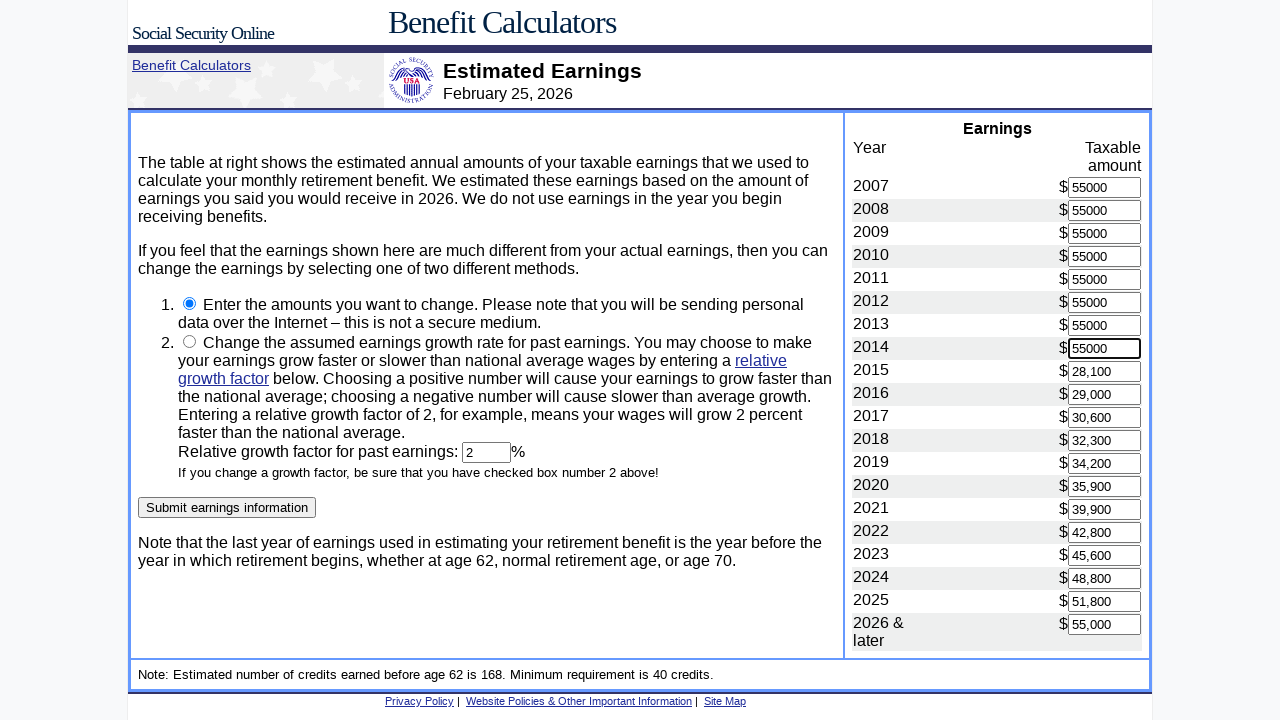

Filled yearly earnings for 2015 with '55000' on input[name='2015']
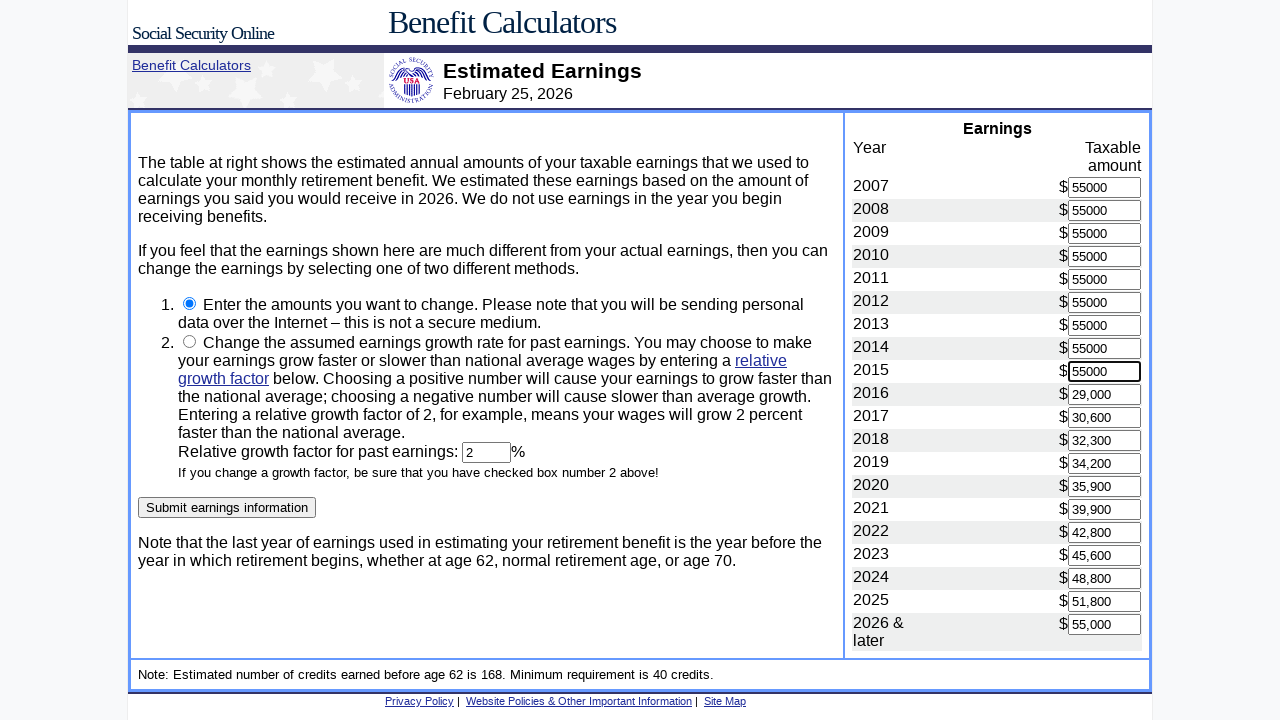

Filled yearly earnings for 2016 with '55000' on input[name='2016']
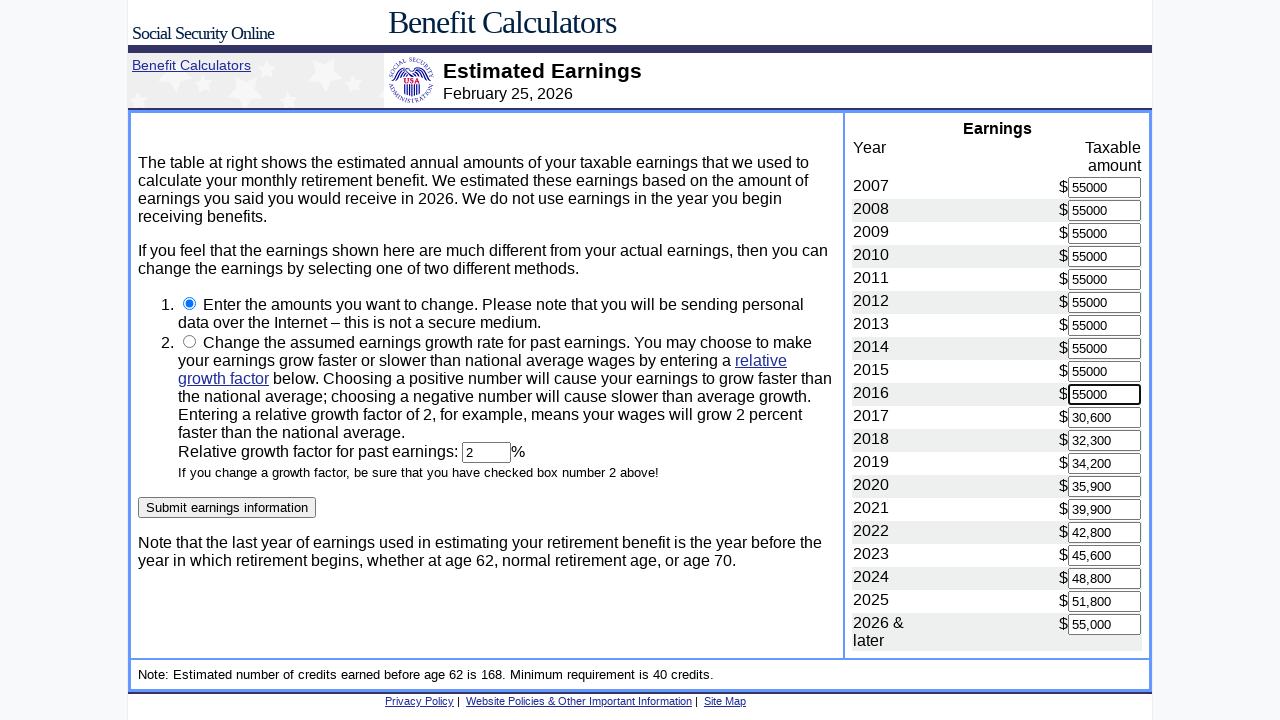

Filled yearly earnings for 2017 with '55000' on input[name='2017']
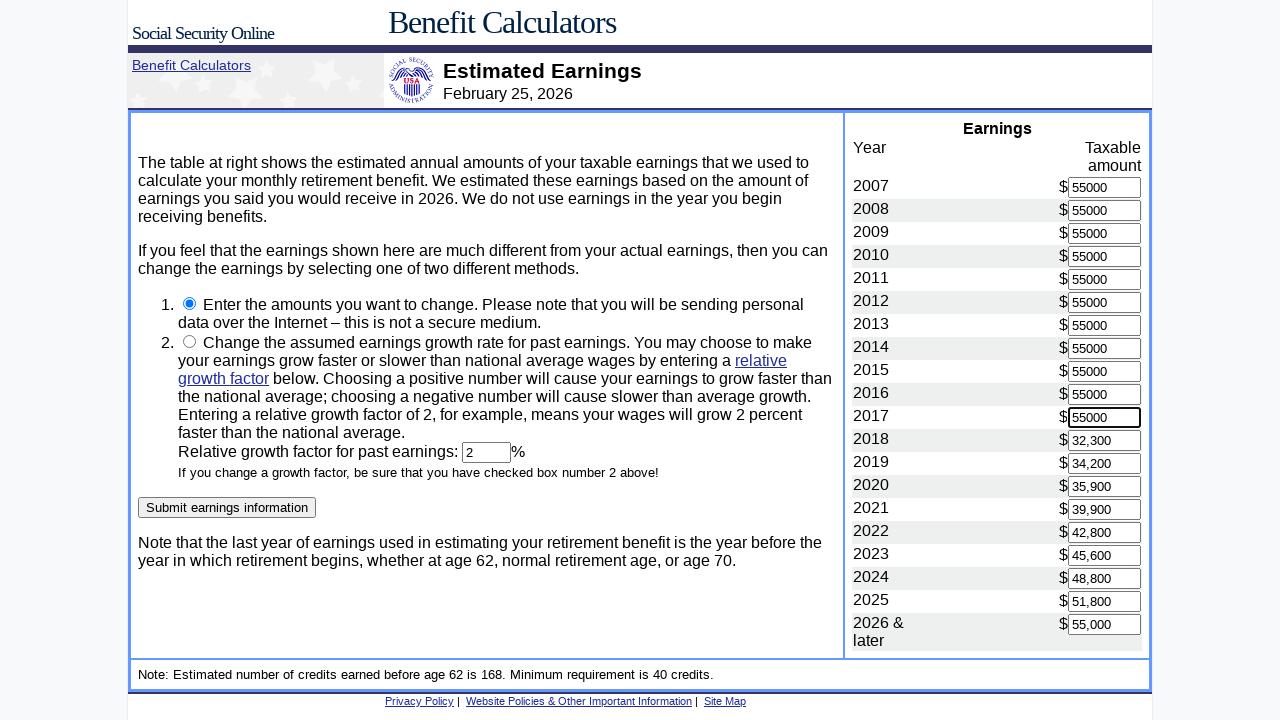

Filled yearly earnings for 2018 with '55000' on input[name='2018']
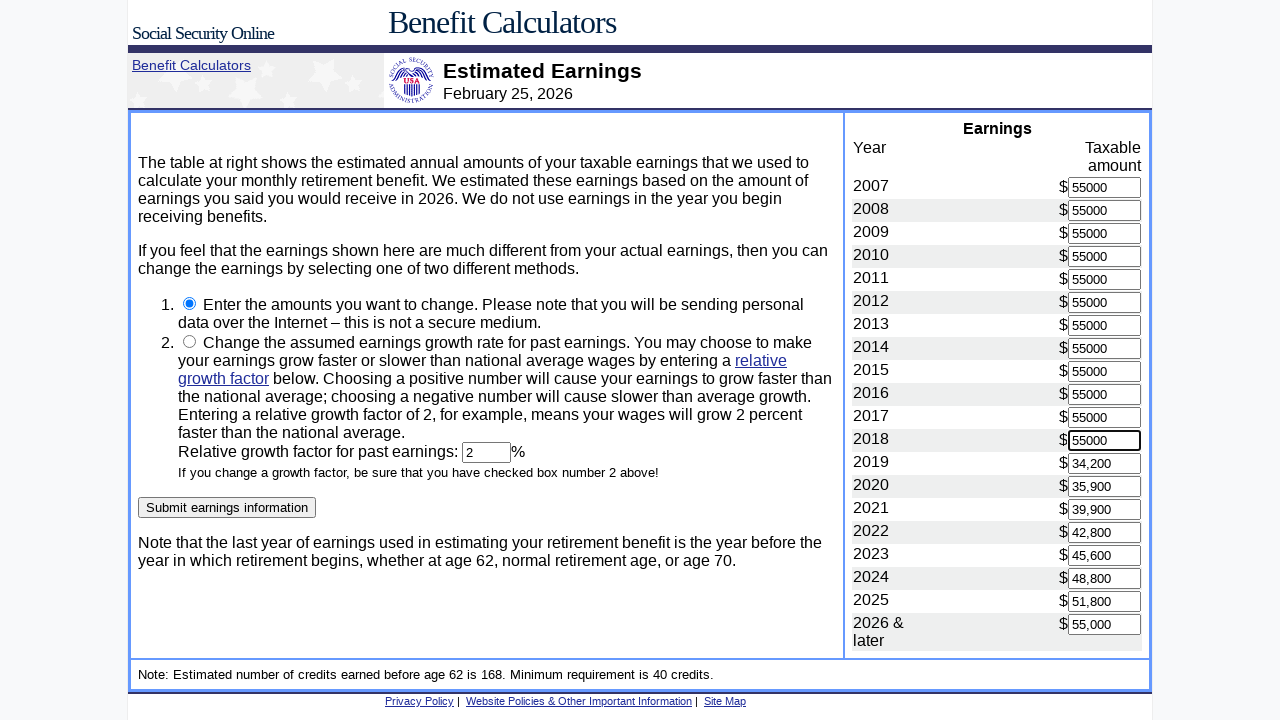

Filled yearly earnings for 2019 with '55000' on input[name='2019']
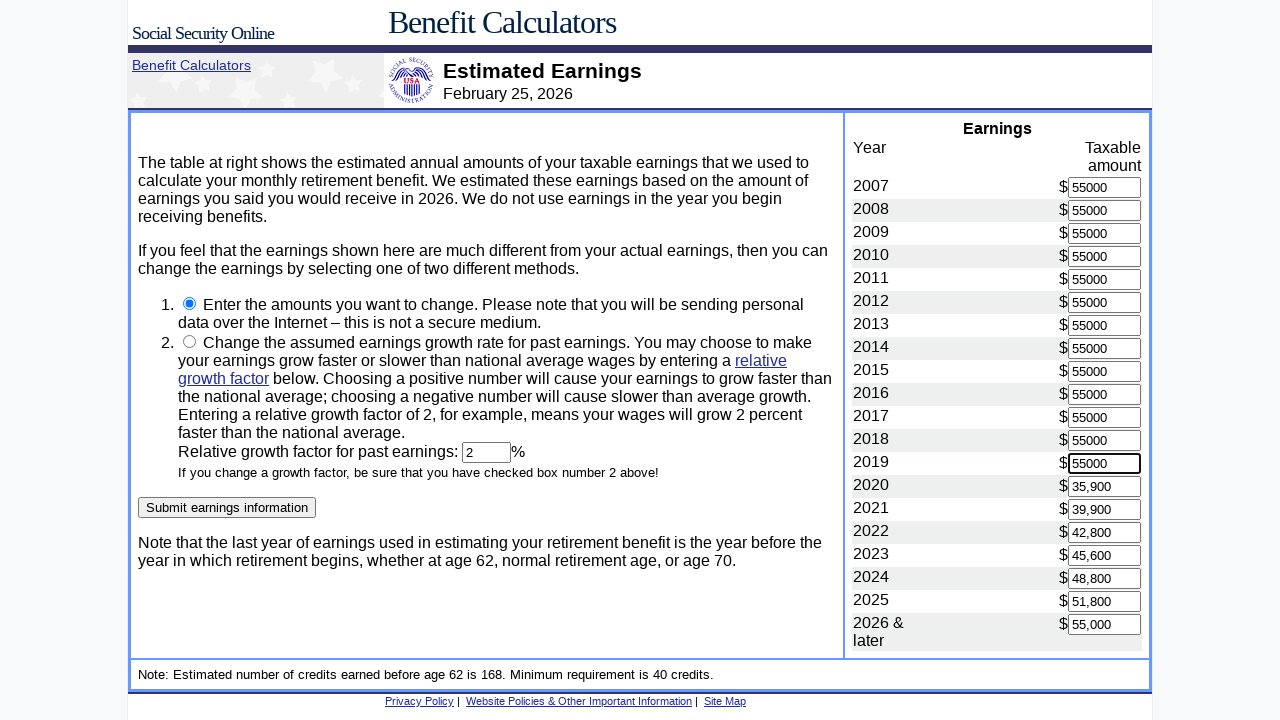

Filled yearly earnings for 2020 with '55000' on input[name='2020']
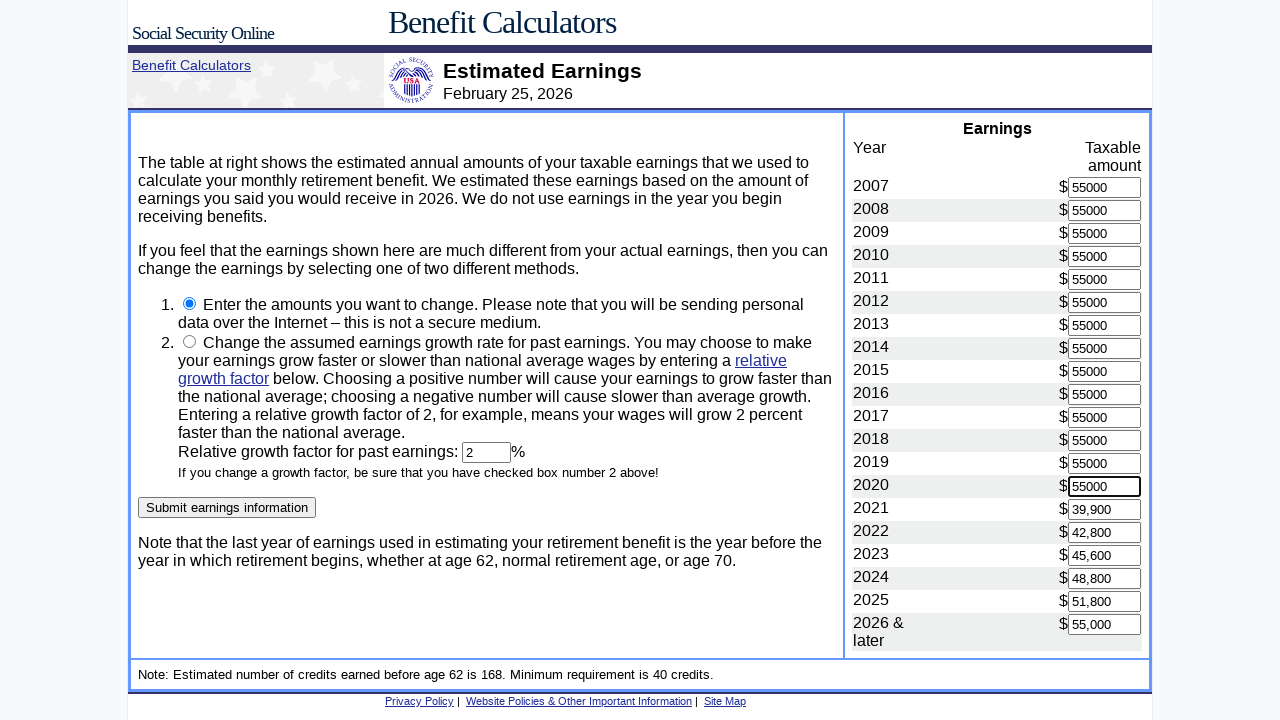

Filled yearly earnings for 2021 with '55000' on input[name='2021']
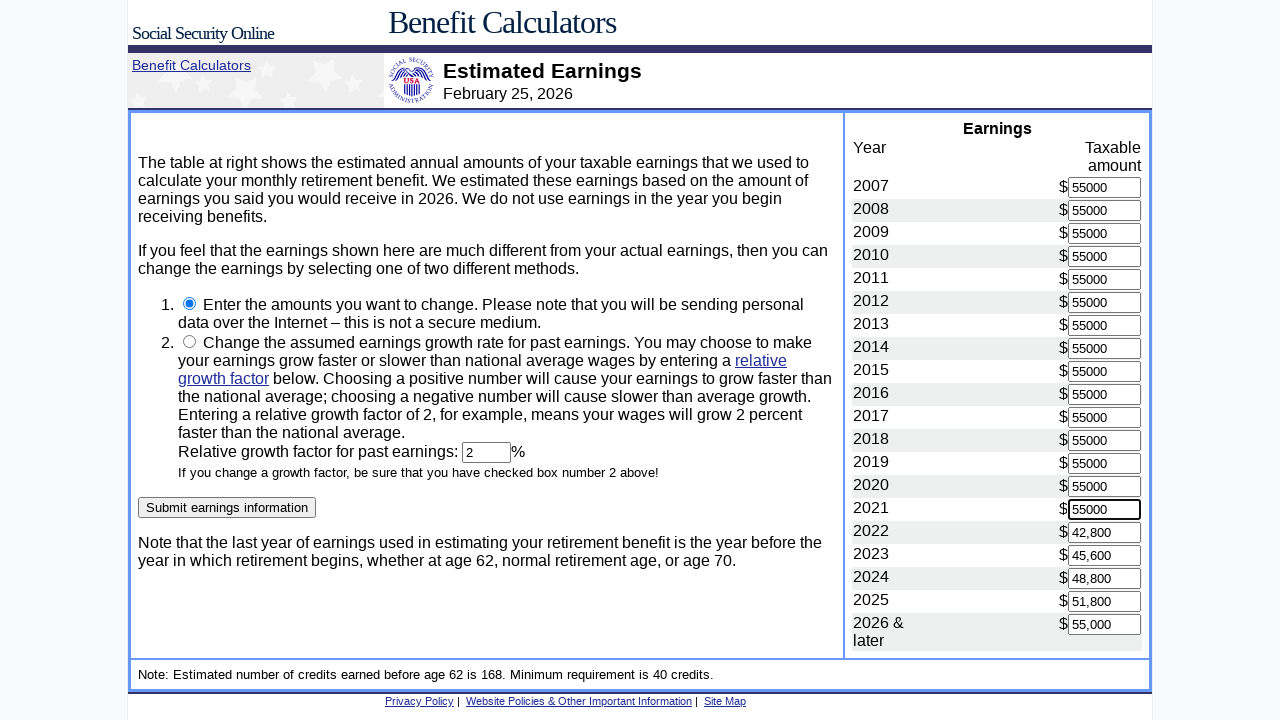

Filled yearly earnings for 2022 with '55000' on input[name='2022']
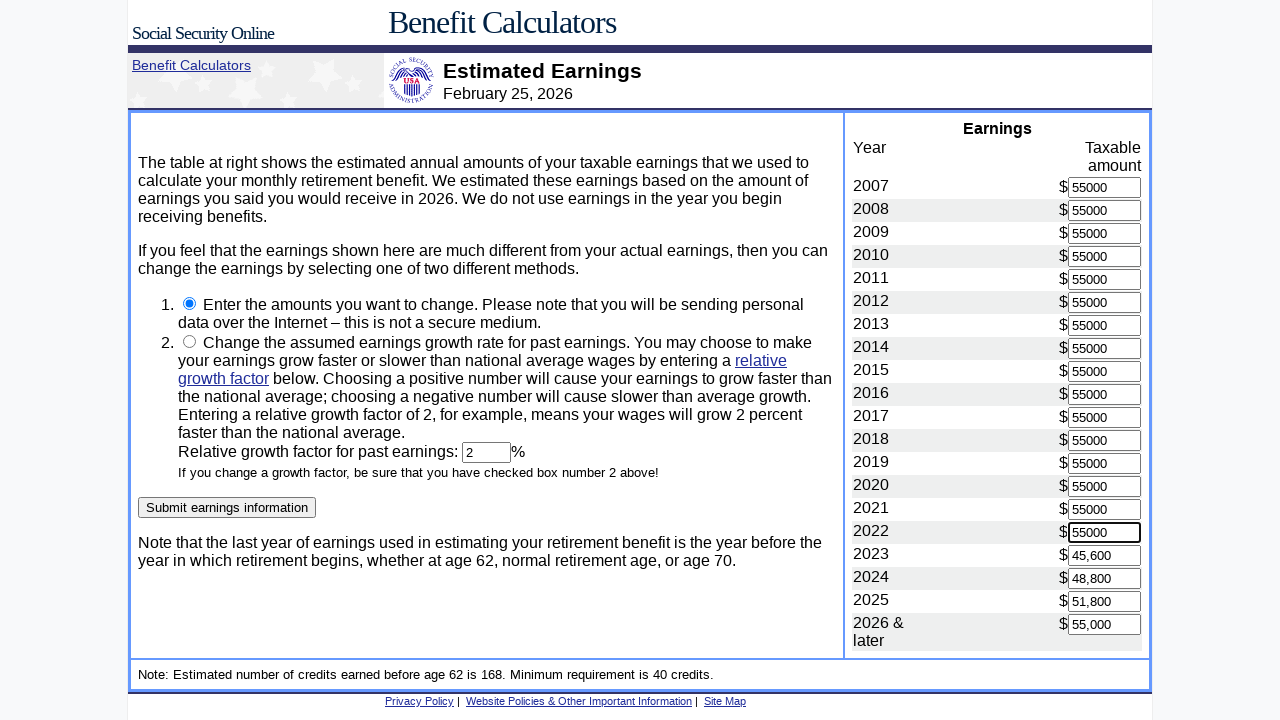

Filled yearly earnings for 2023 with '55000' on input[name='2023']
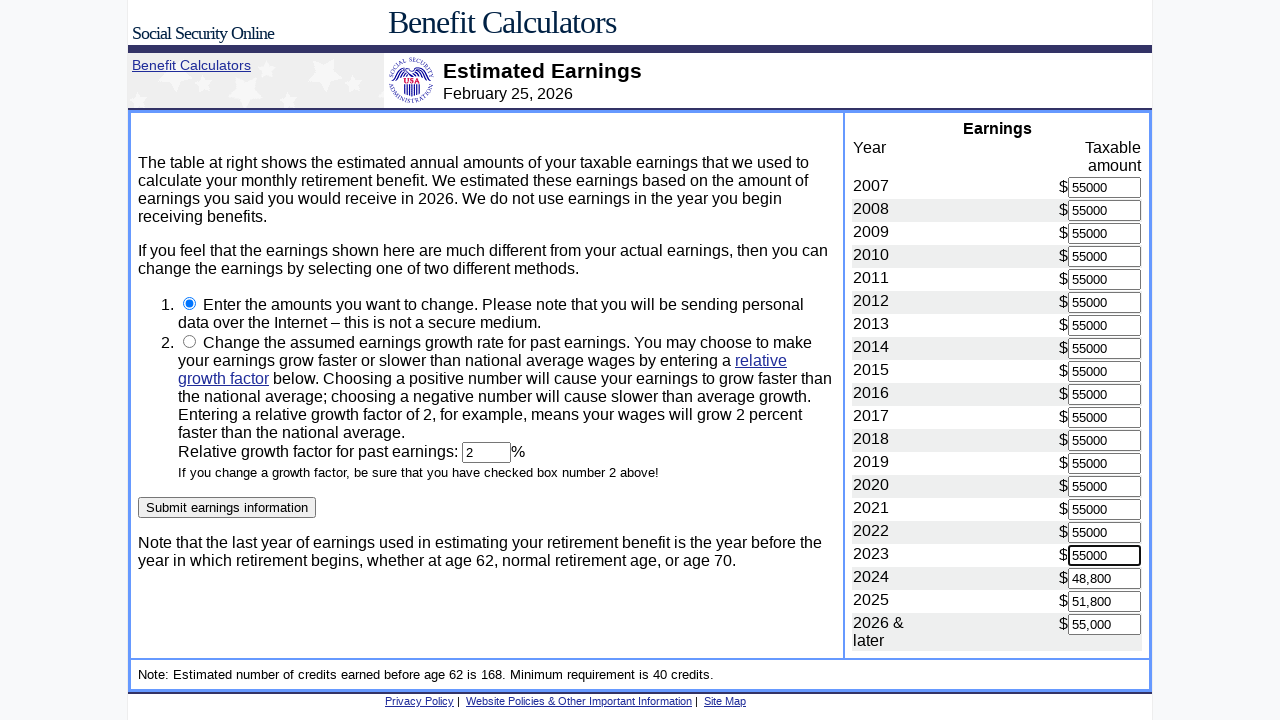

Filled yearly earnings for 2024 with '55000' on input[name='2024']
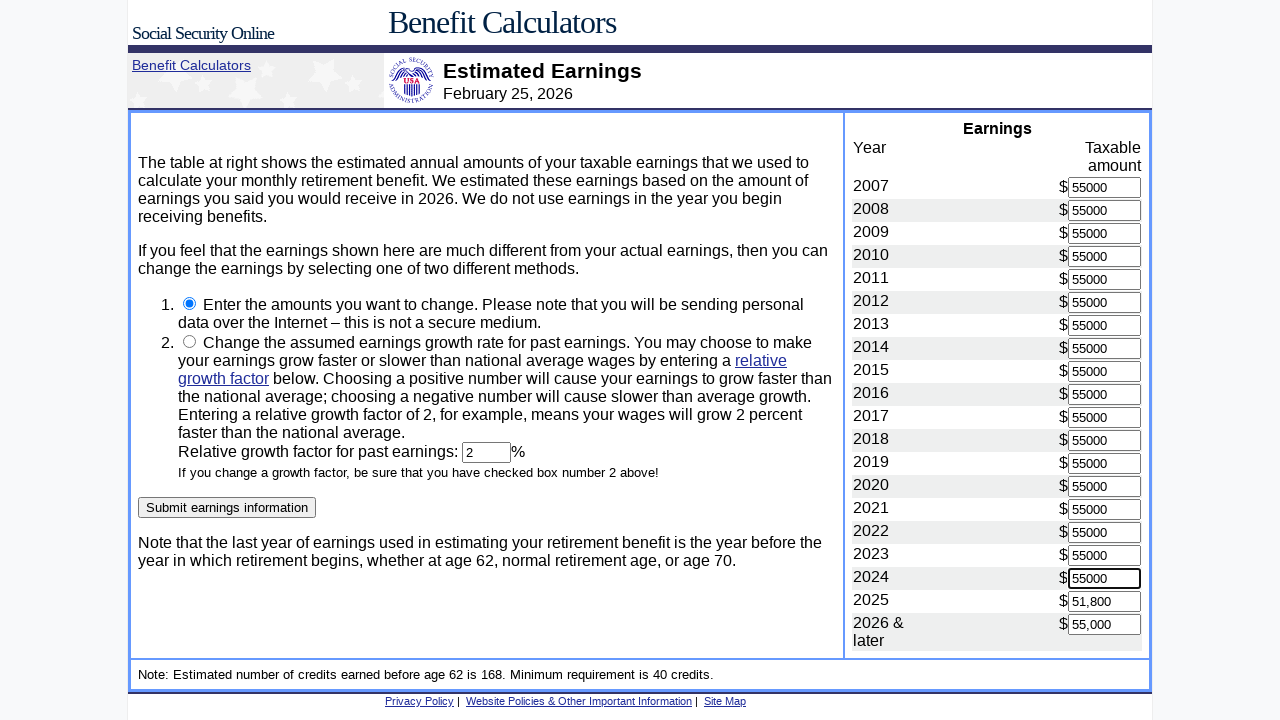

Clicked evaluate button to calculate estimated benefits at (227, 508) on body > table:nth-child(3) > tbody > tr:nth-child(1) > td:nth-child(1) > form > i
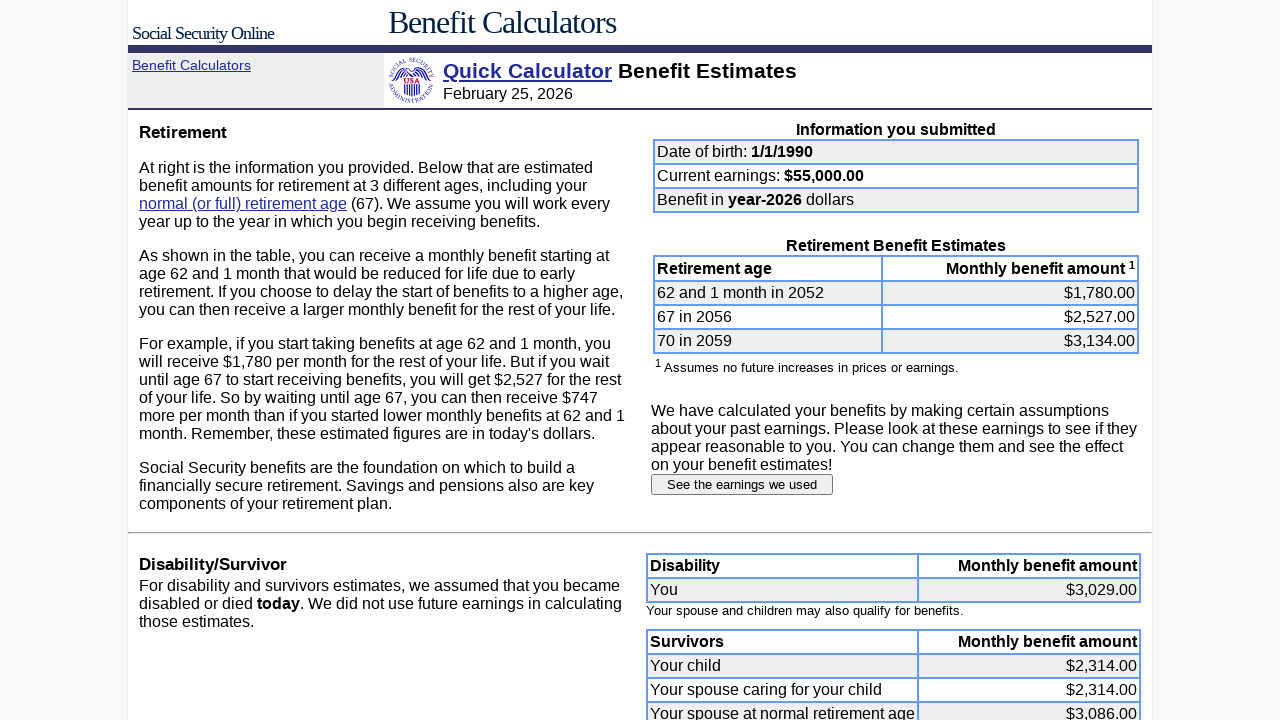

Waited for estimated full retirement age results to load
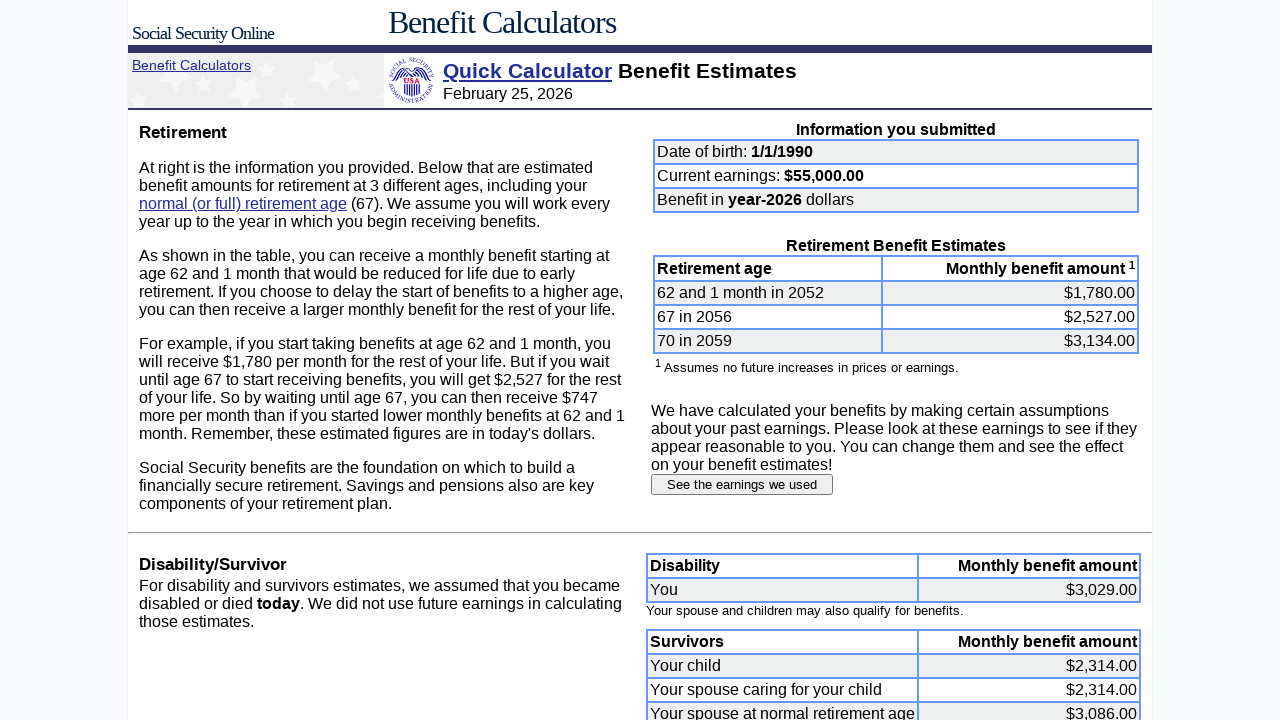

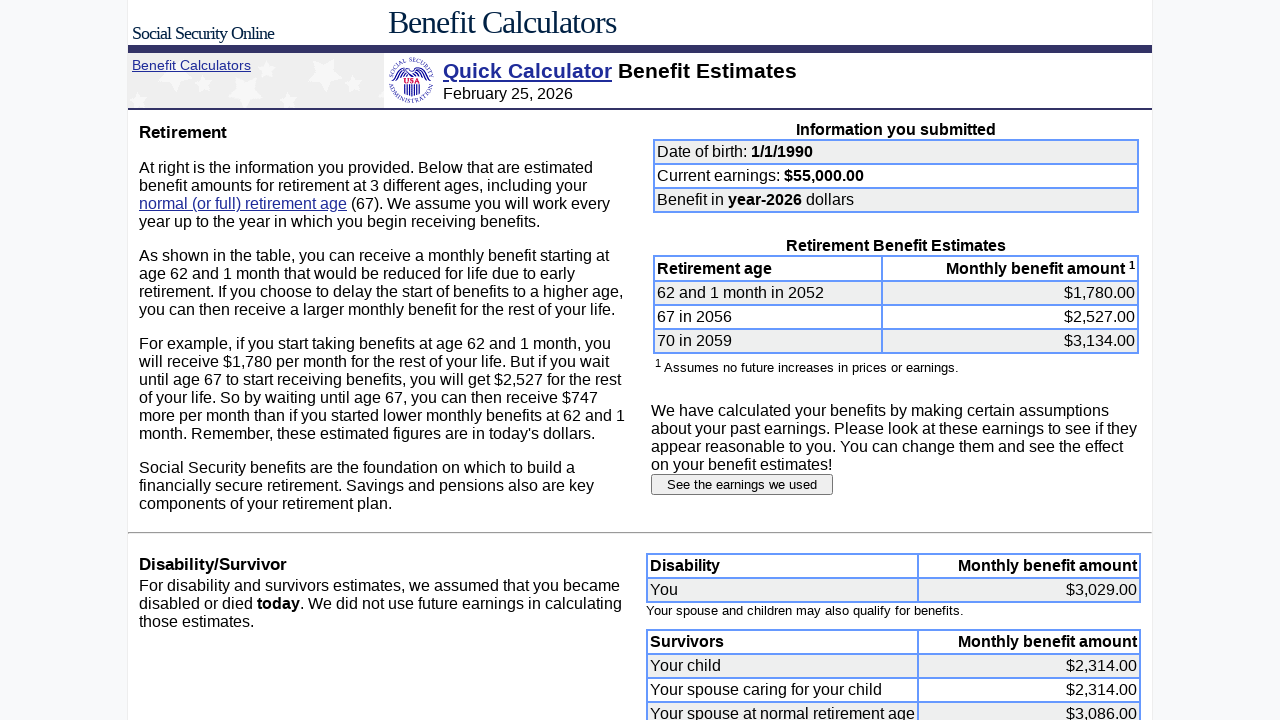